Searches for a specific GitHub repository and verifies that a particular issue exists in the repository's issues tab

Starting URL: https://github.com

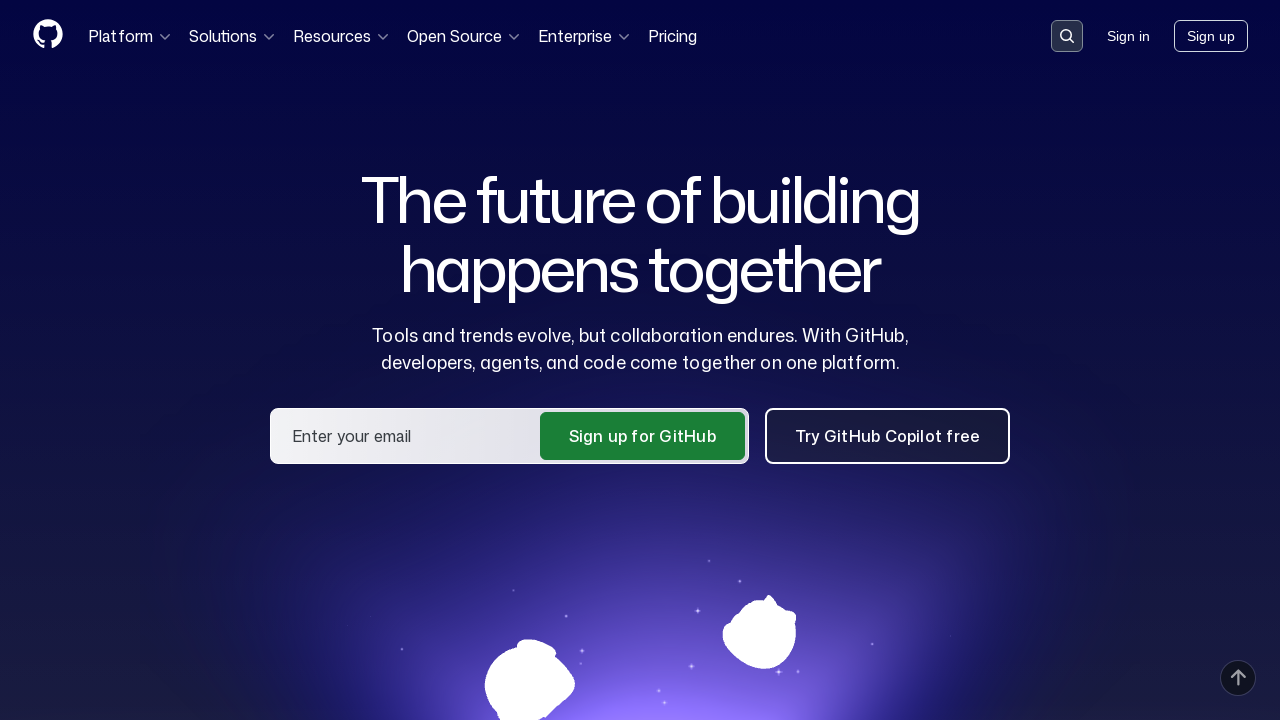

Clicked search button in header at (1067, 36) on .header-search-button
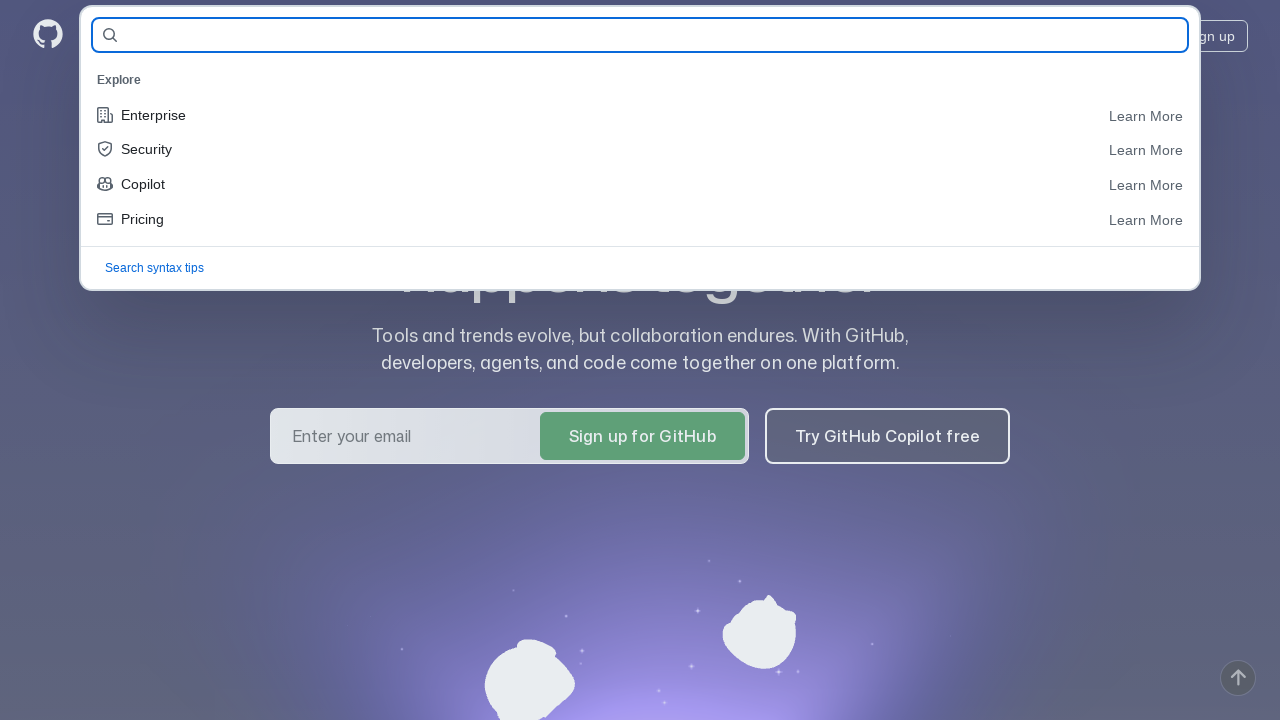

Filled search field with repository name 'Olgavas1006/qa_guru_36_allure' on #query-builder-test
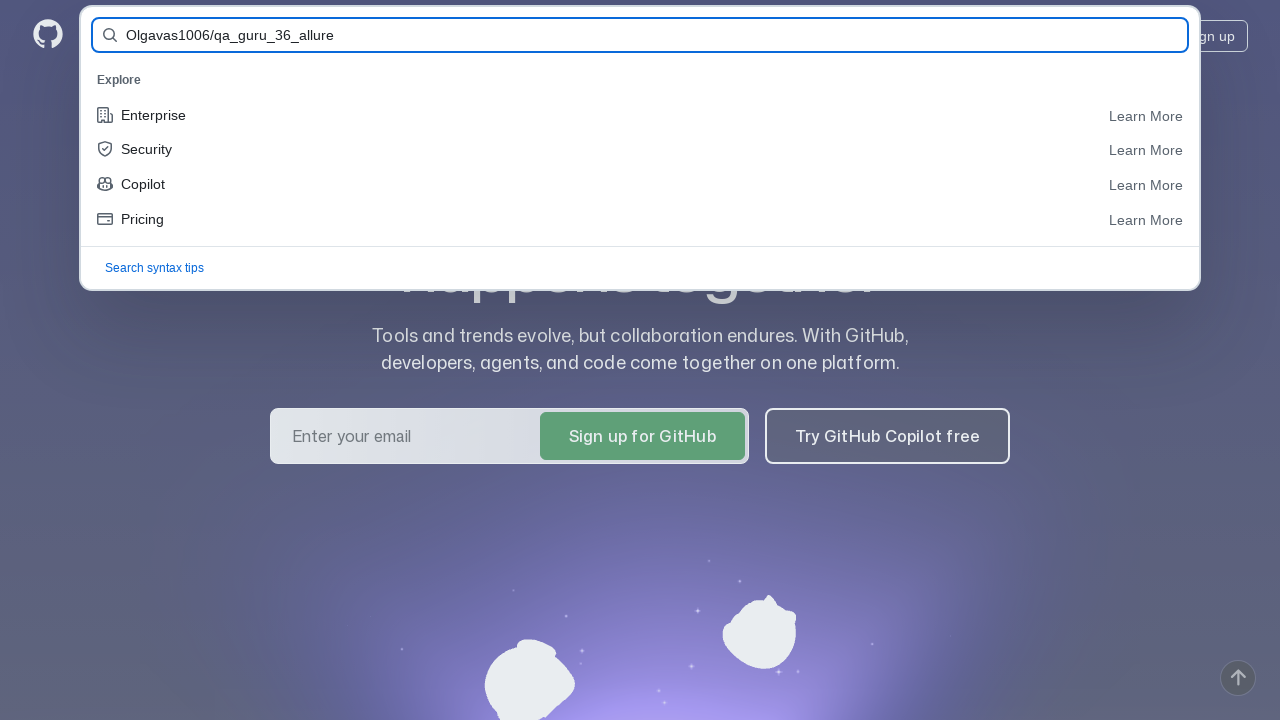

Pressed Enter to search for repository on #query-builder-test
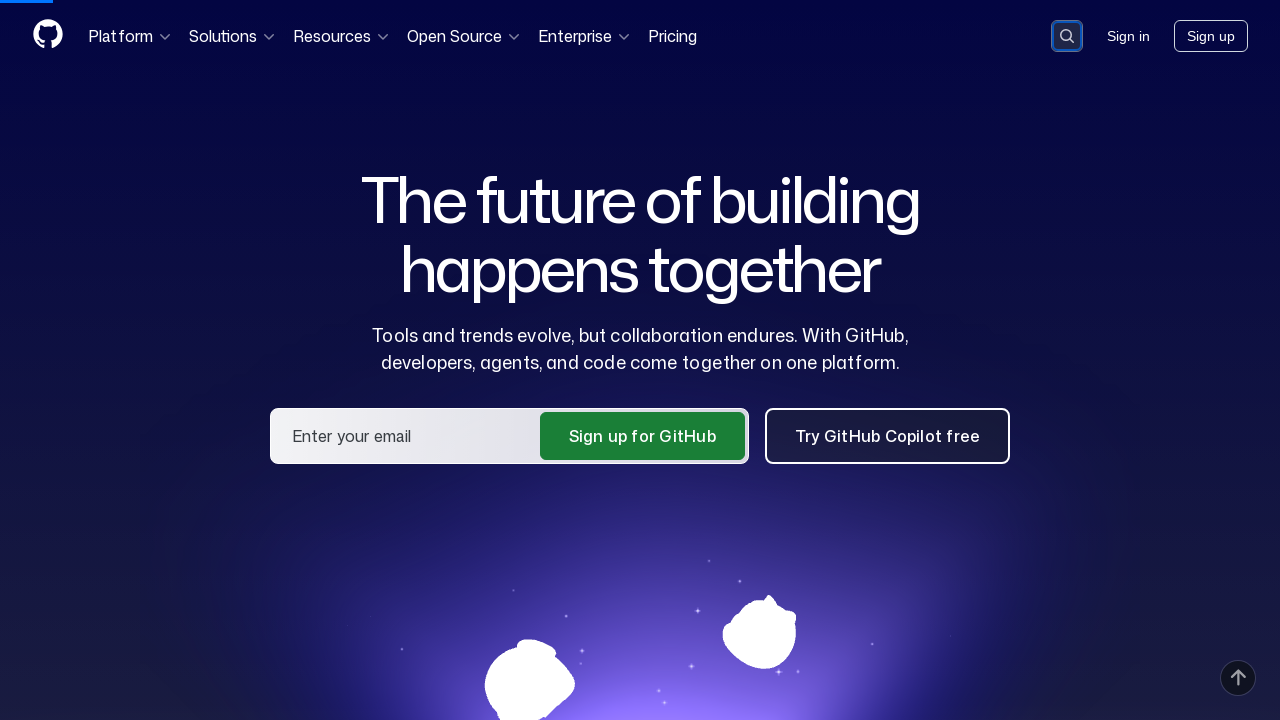

Clicked on repository link in search results at (490, 161) on a:has-text('Olgavas1006/qa_guru_36_allure')
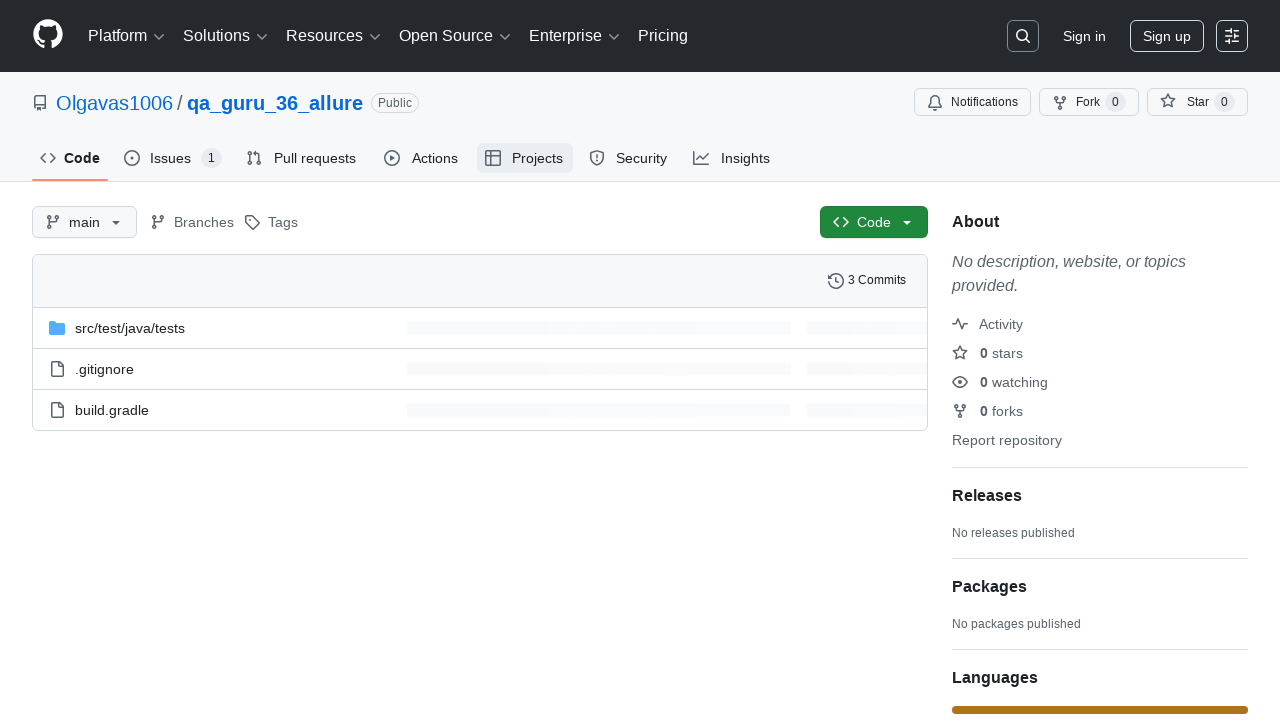

Clicked on Issues tab at (173, 158) on #issues-tab
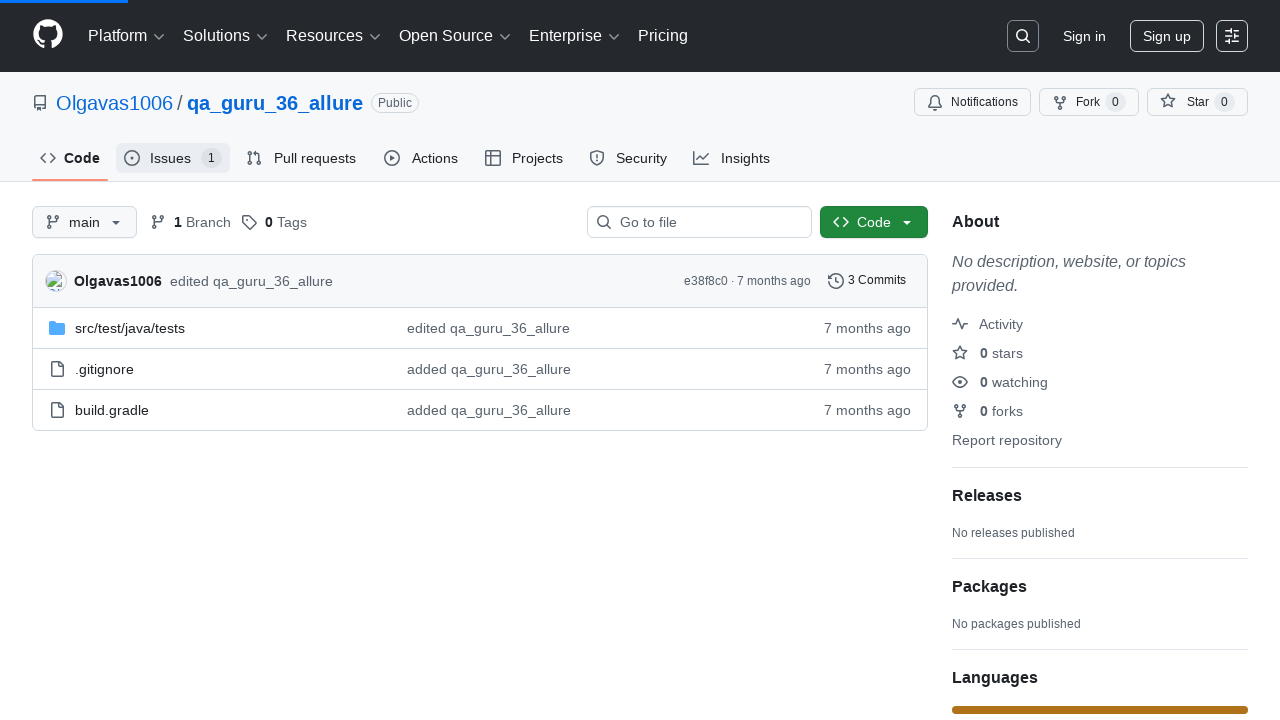

Verified issue #1 exists in repository's issues tab
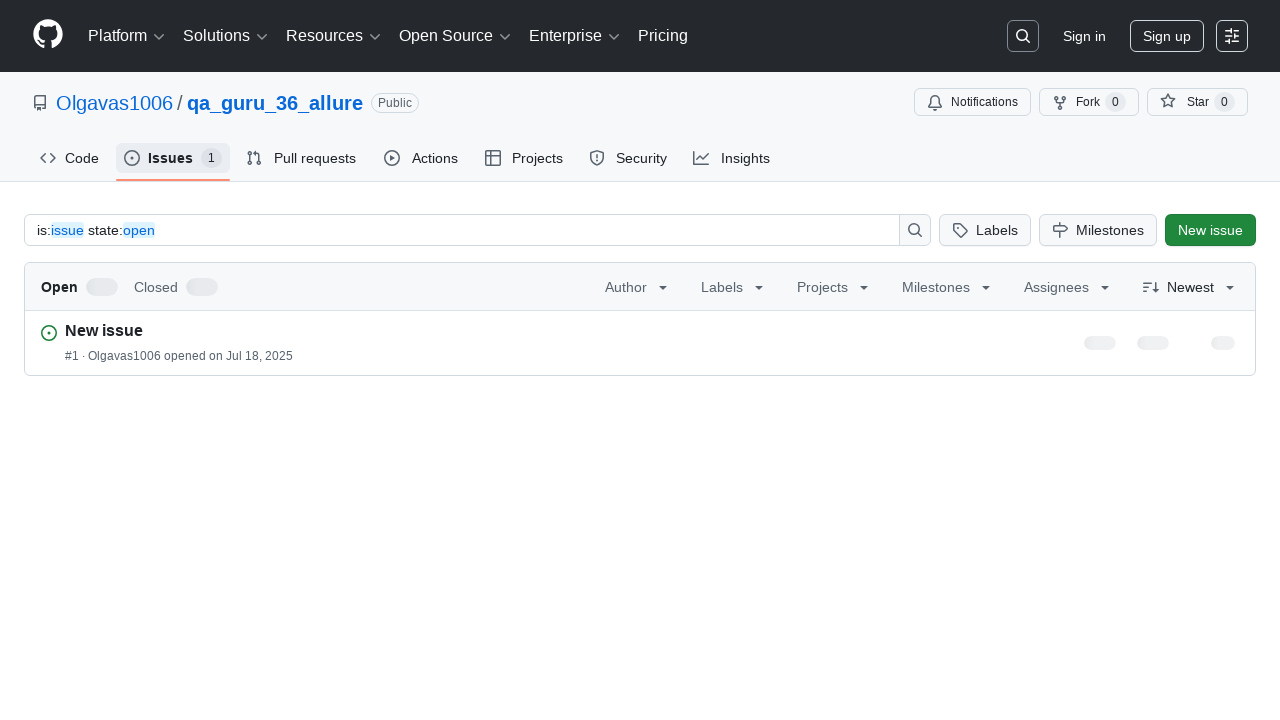

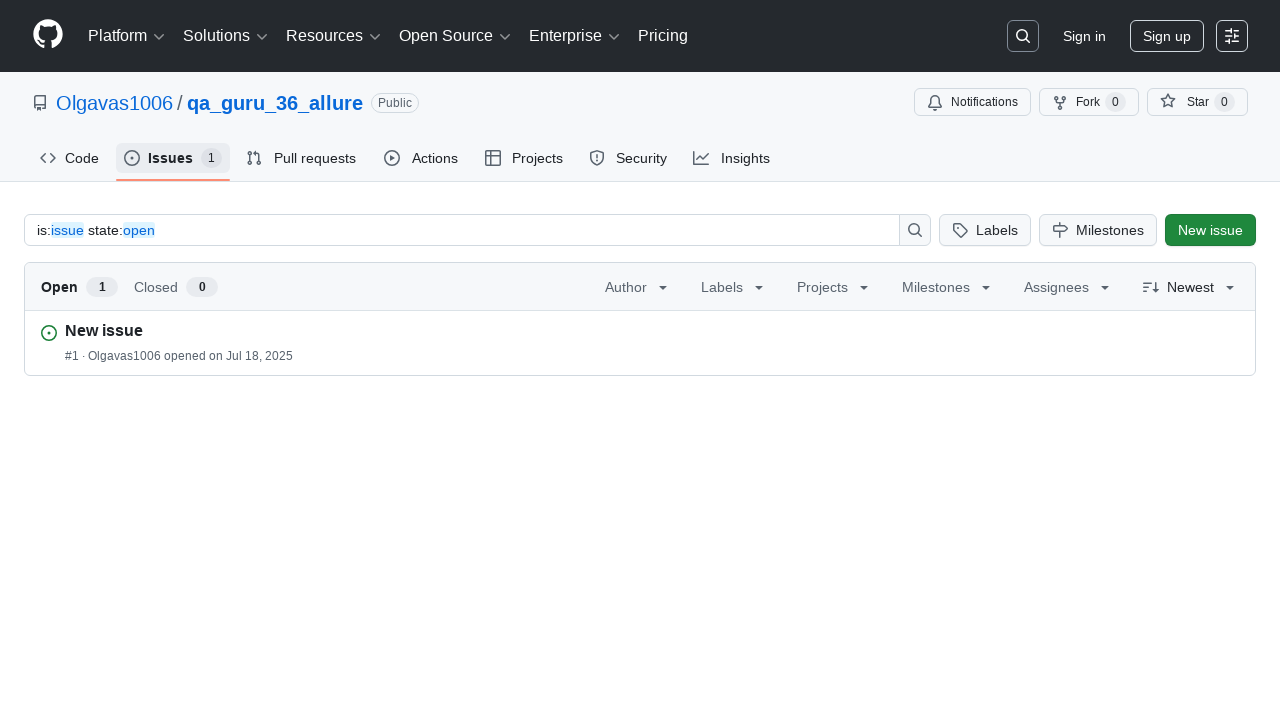